Tests a registration form by filling in first name, last name, and email fields, then submitting and verifying the success message.

Starting URL: http://suninjuly.github.io/registration1.html

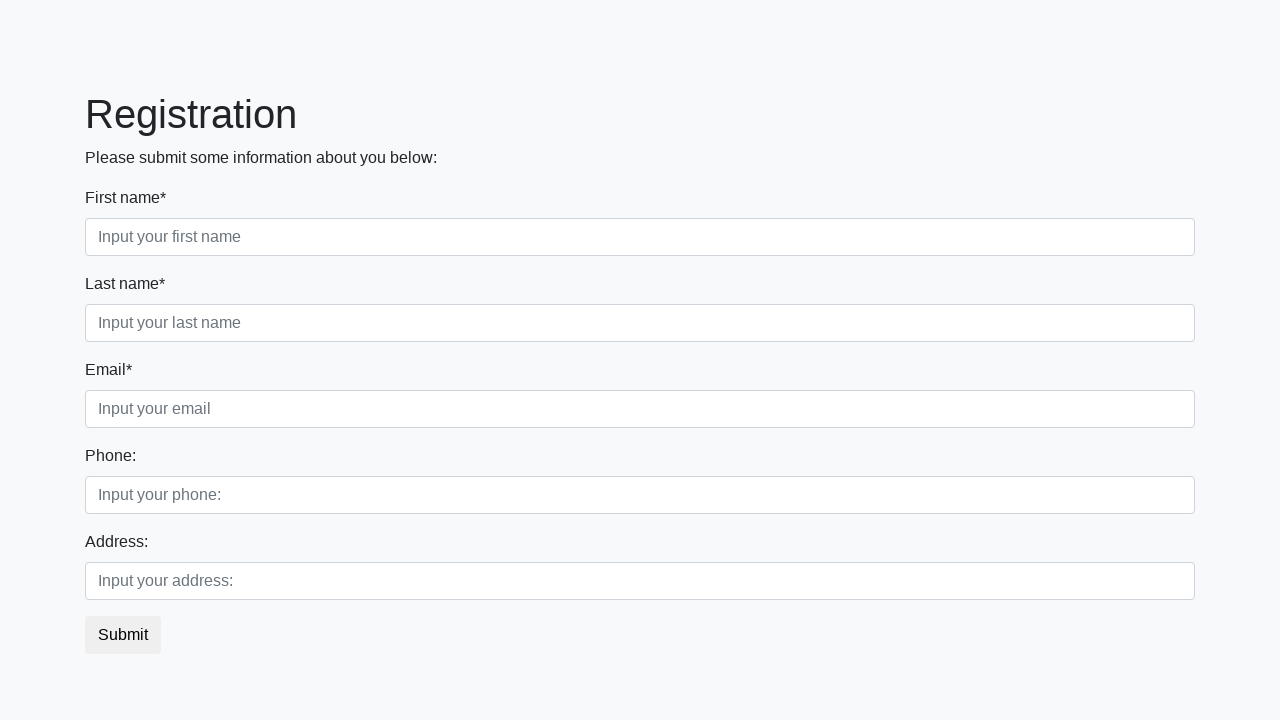

Filled first name field with 'Ivan1' on input[placeholder='Input your first name']
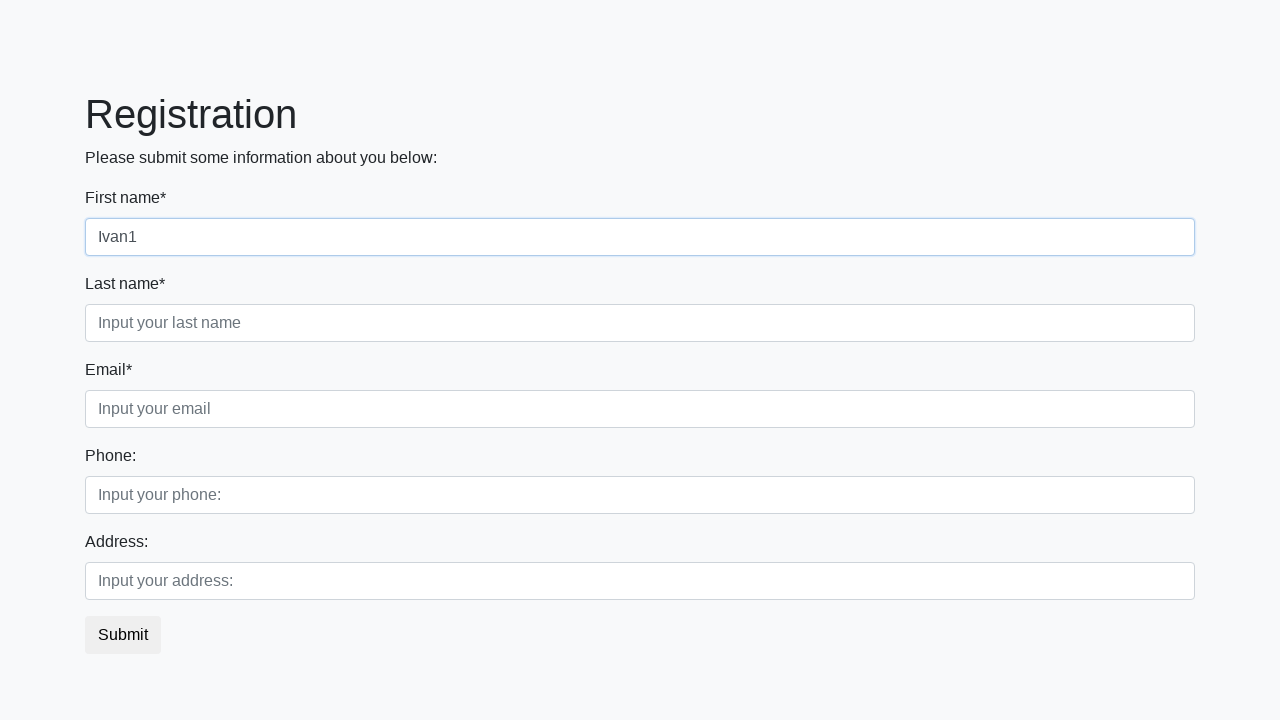

Filled last name field with 'Petrov' on input[placeholder='Input your last name']
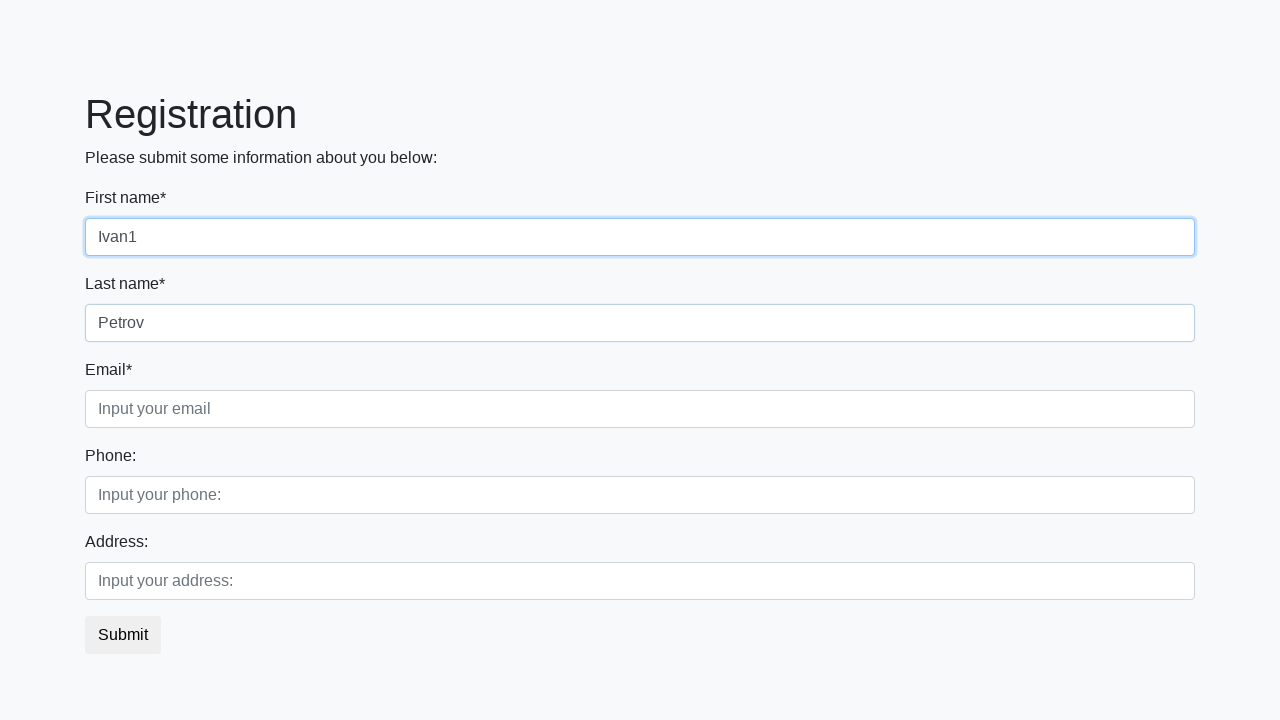

Filled email field with 'Smolensk@sm.sm' on input[placeholder='Input your email']
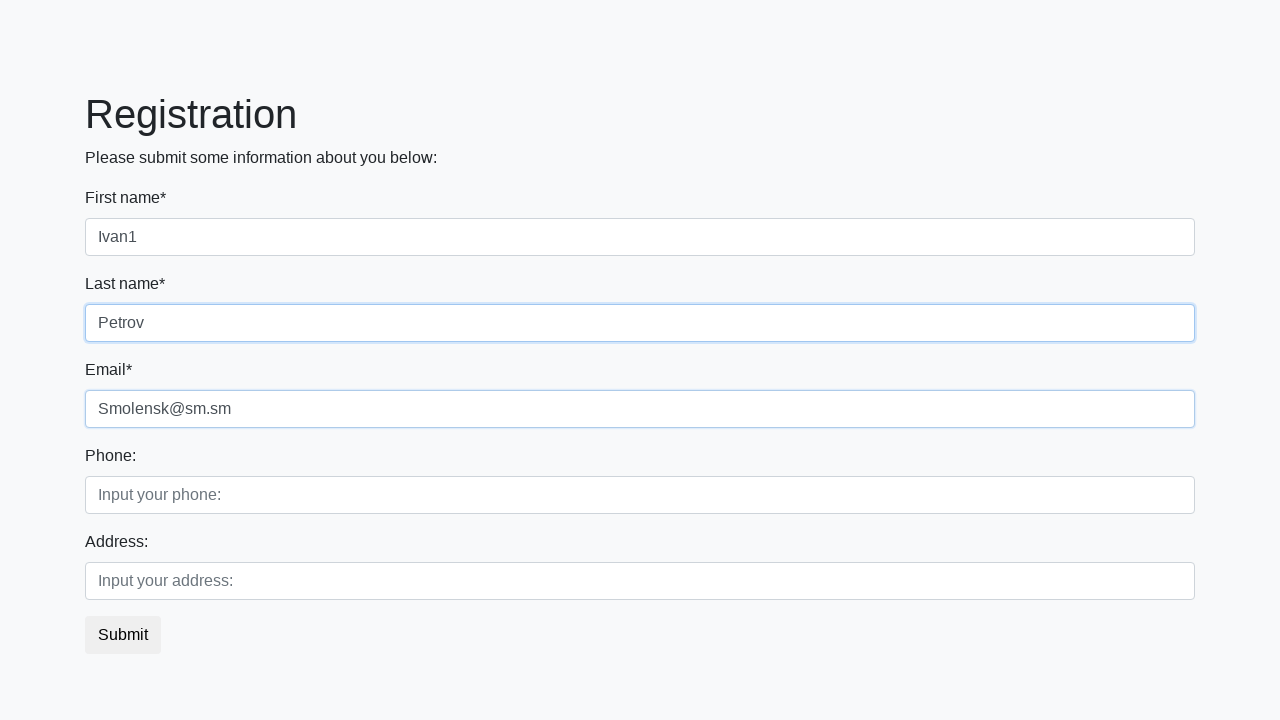

Clicked submit button to register at (123, 635) on button.btn
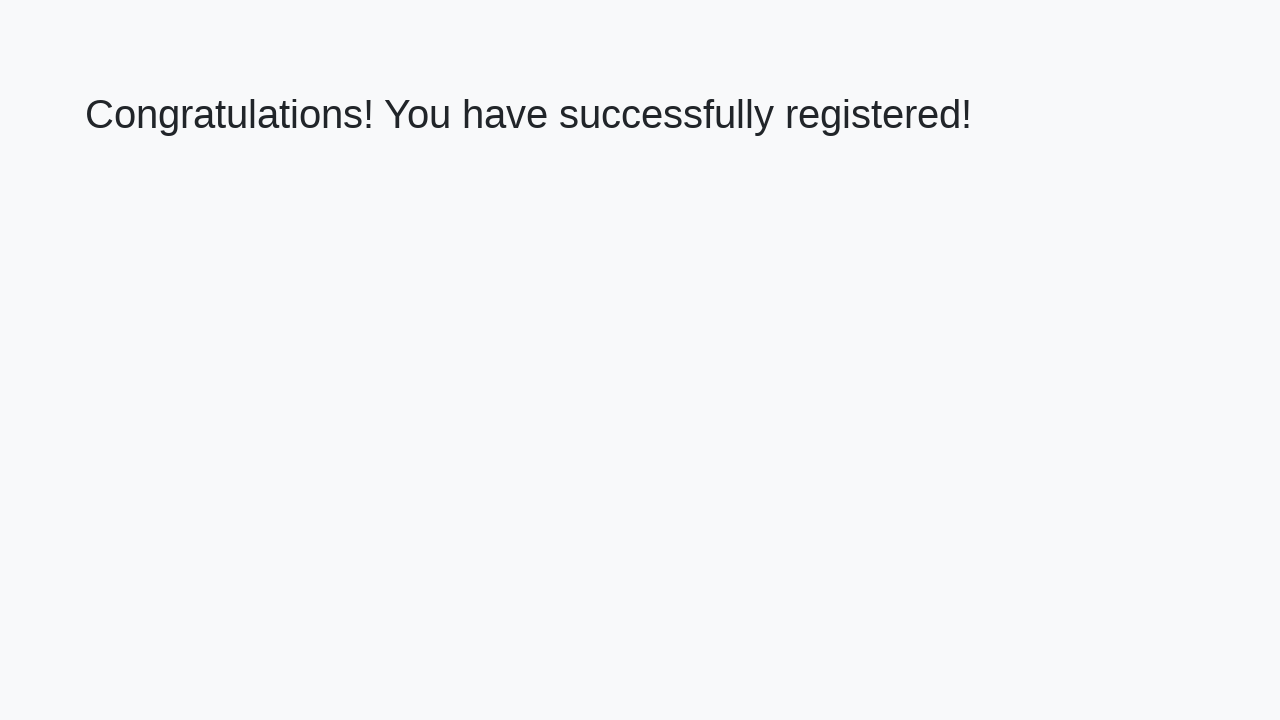

Success message header loaded
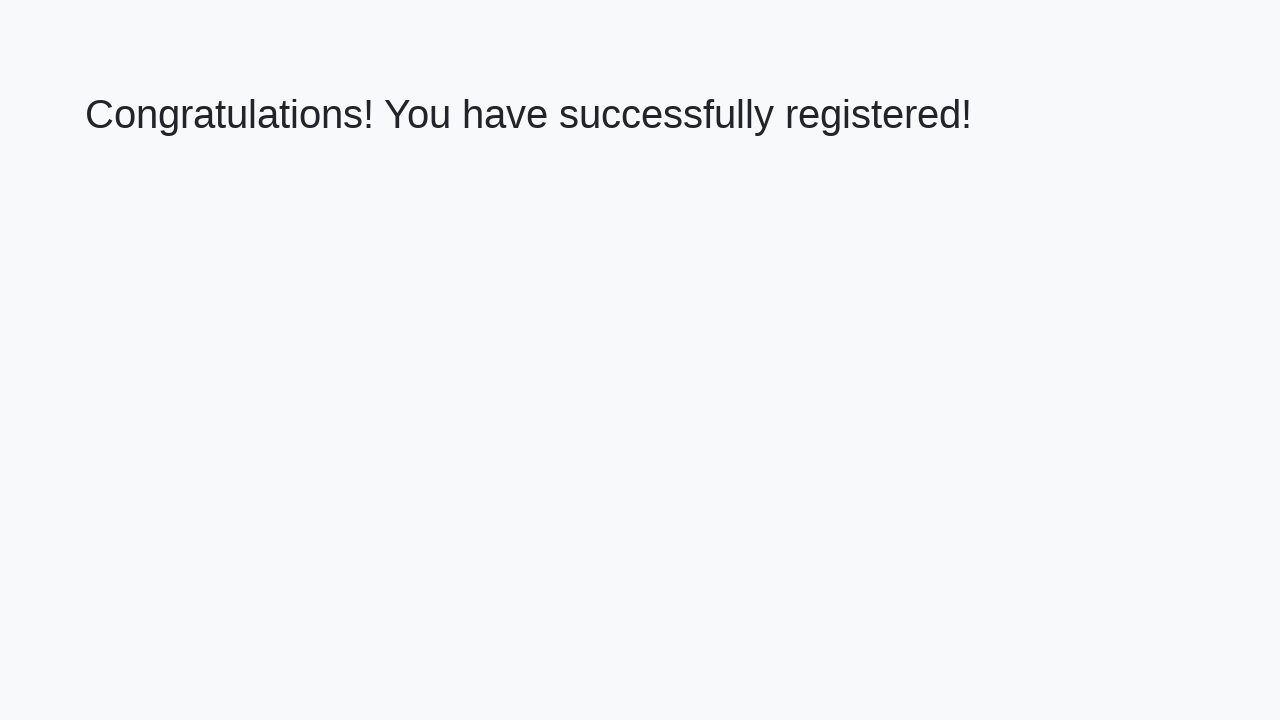

Retrieved success message text
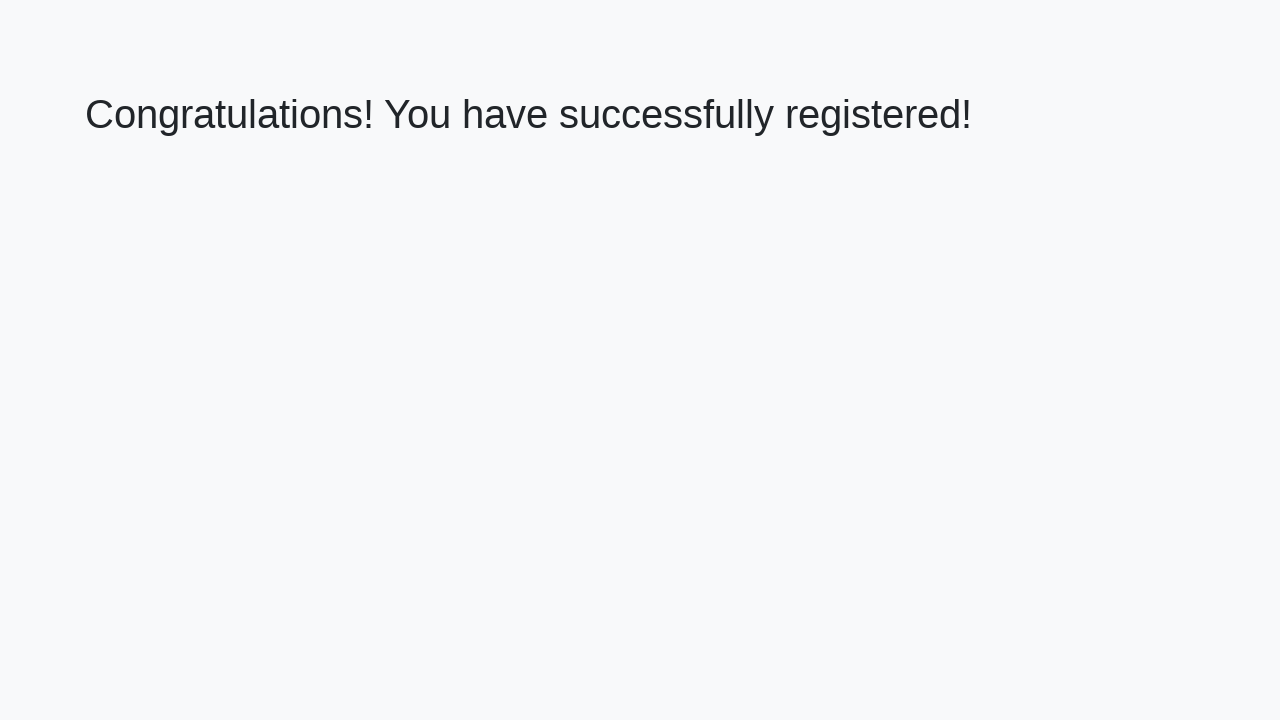

Verified success message: 'Congratulations! You have successfully registered!'
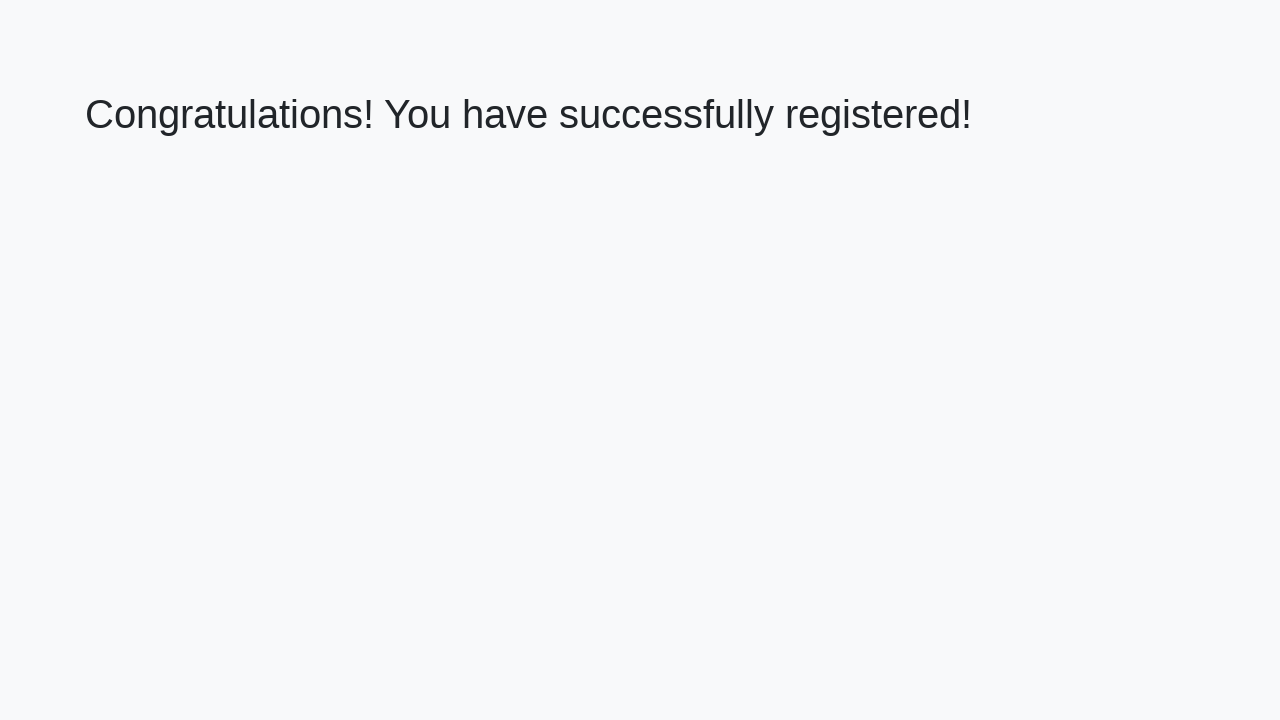

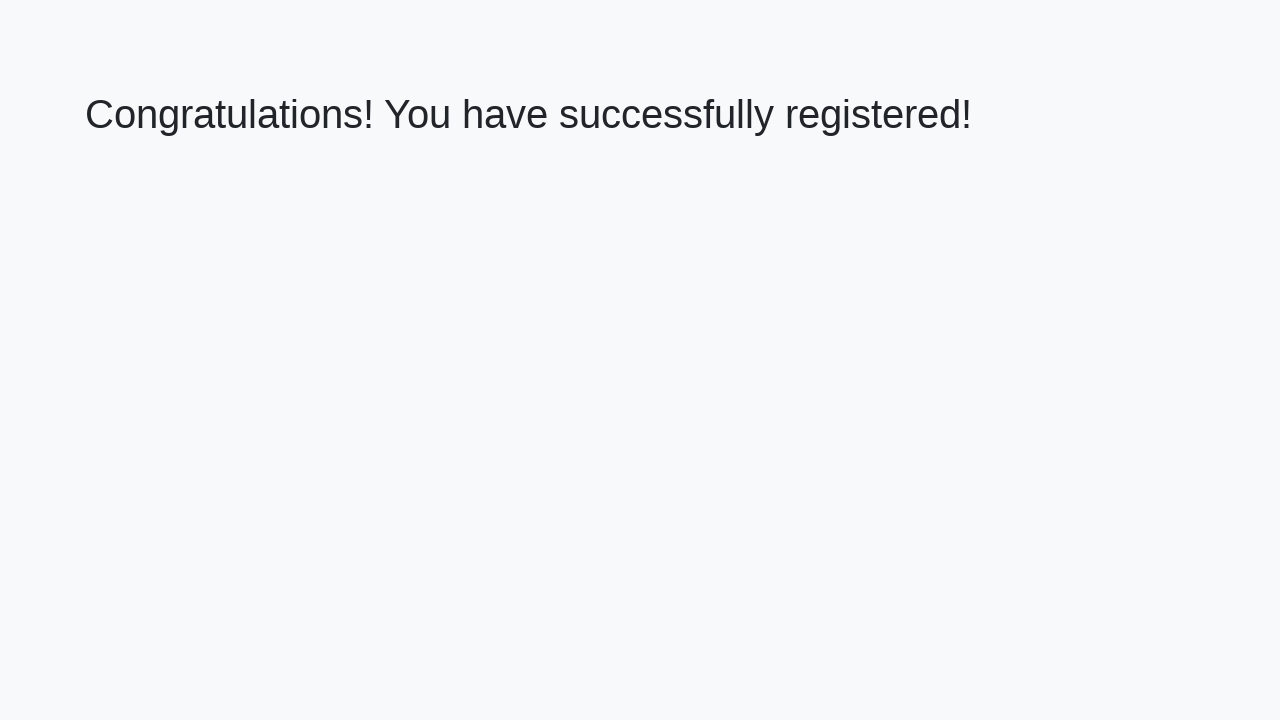